Tests various form interactions on a travel booking page including checkboxes, radio buttons, and passenger count selection

Starting URL: https://rahulshettyacademy.com/dropdownsPractise/

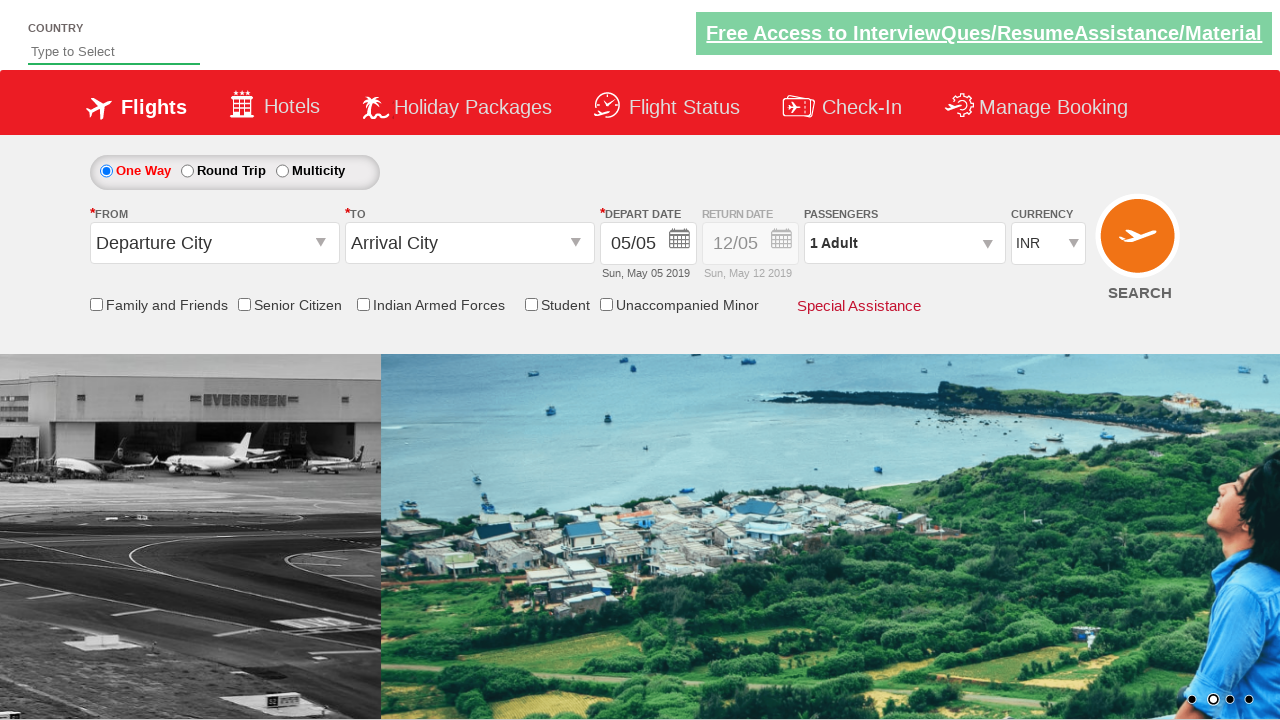

Checked initial state of friends and family checkbox
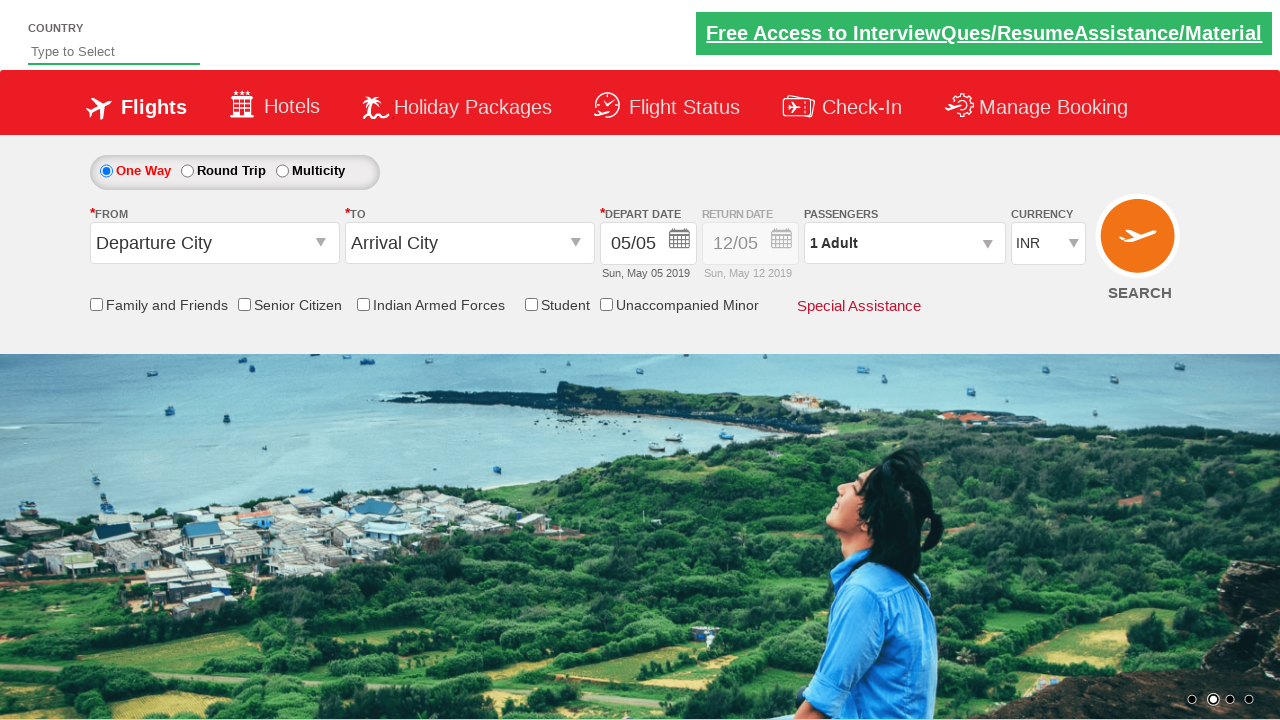

Clicked friends and family checkbox at (96, 304) on #ctl00_mainContent_chk_friendsandfamily
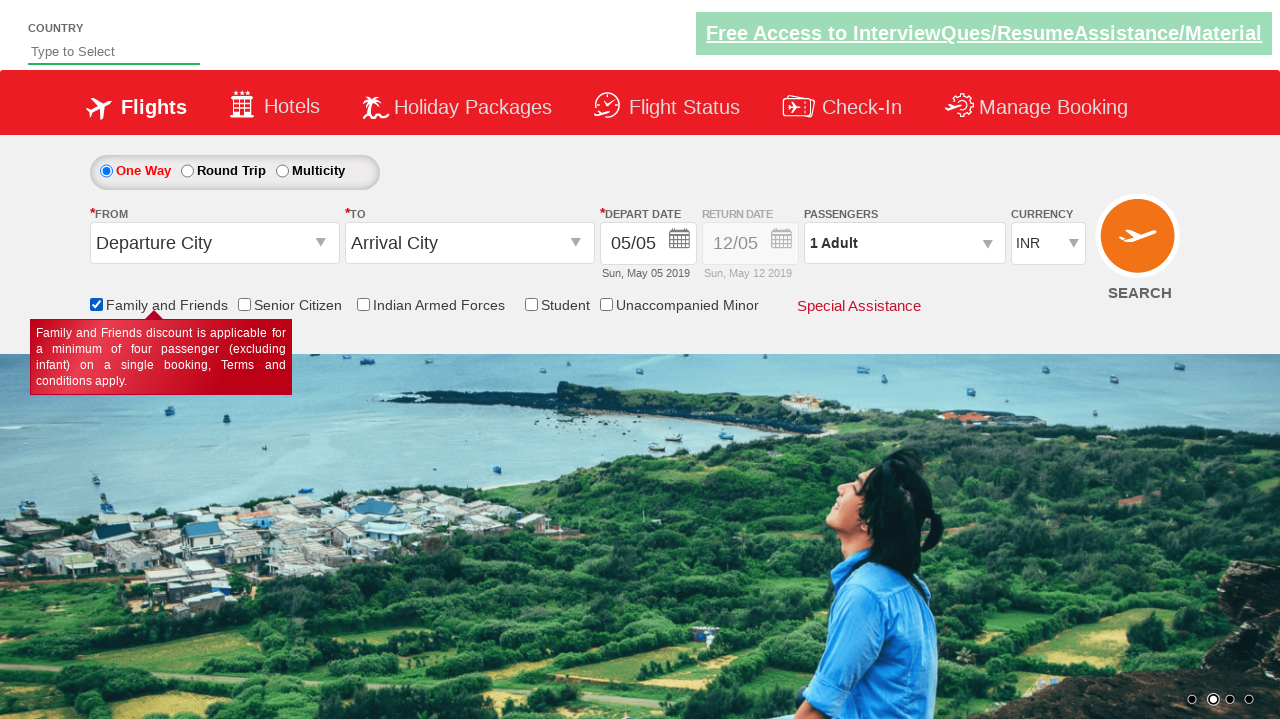

Verified checkbox is now checked after clicking
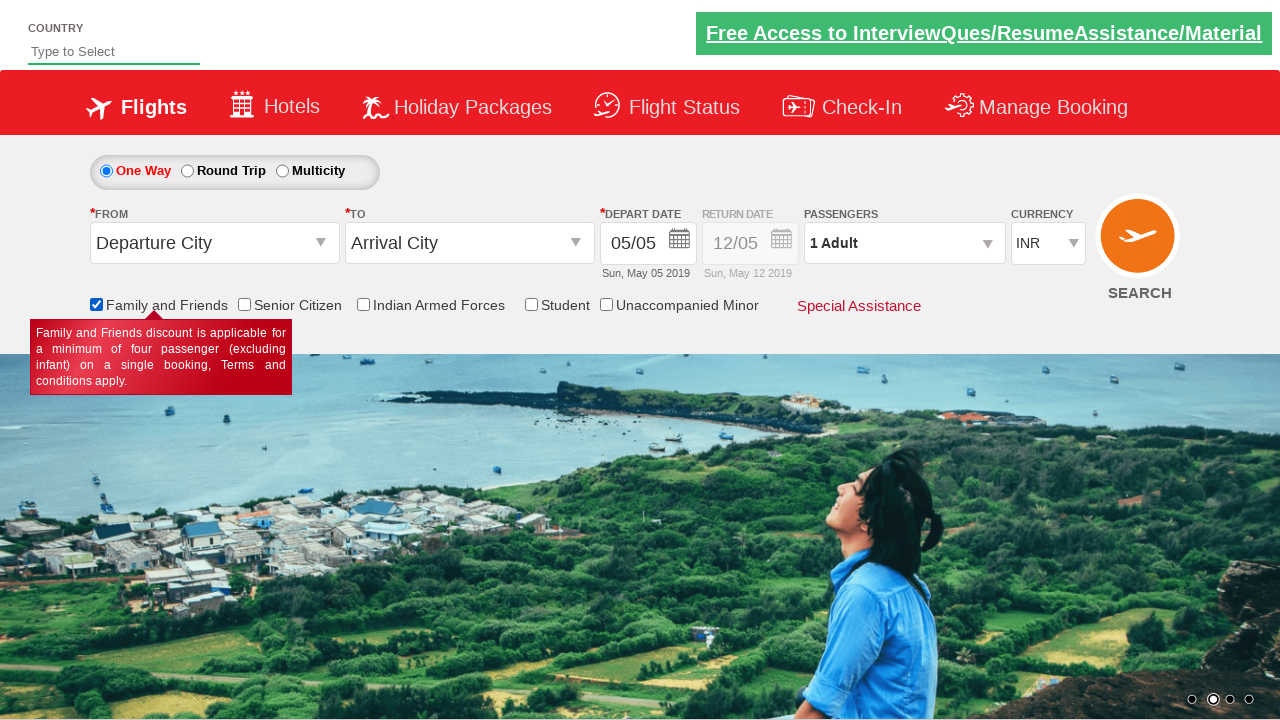

Retrieved initial style attribute of return date section
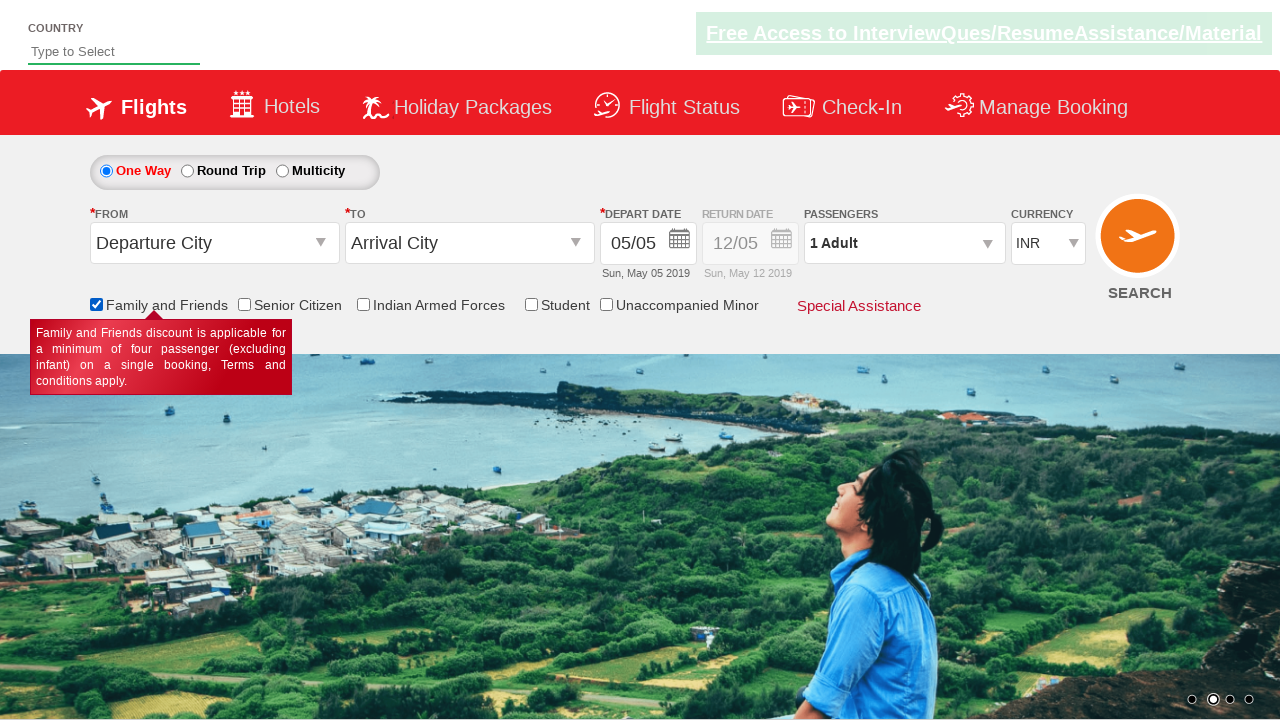

Clicked round trip radio button at (187, 171) on #ctl00_mainContent_rbtnl_Trip_1
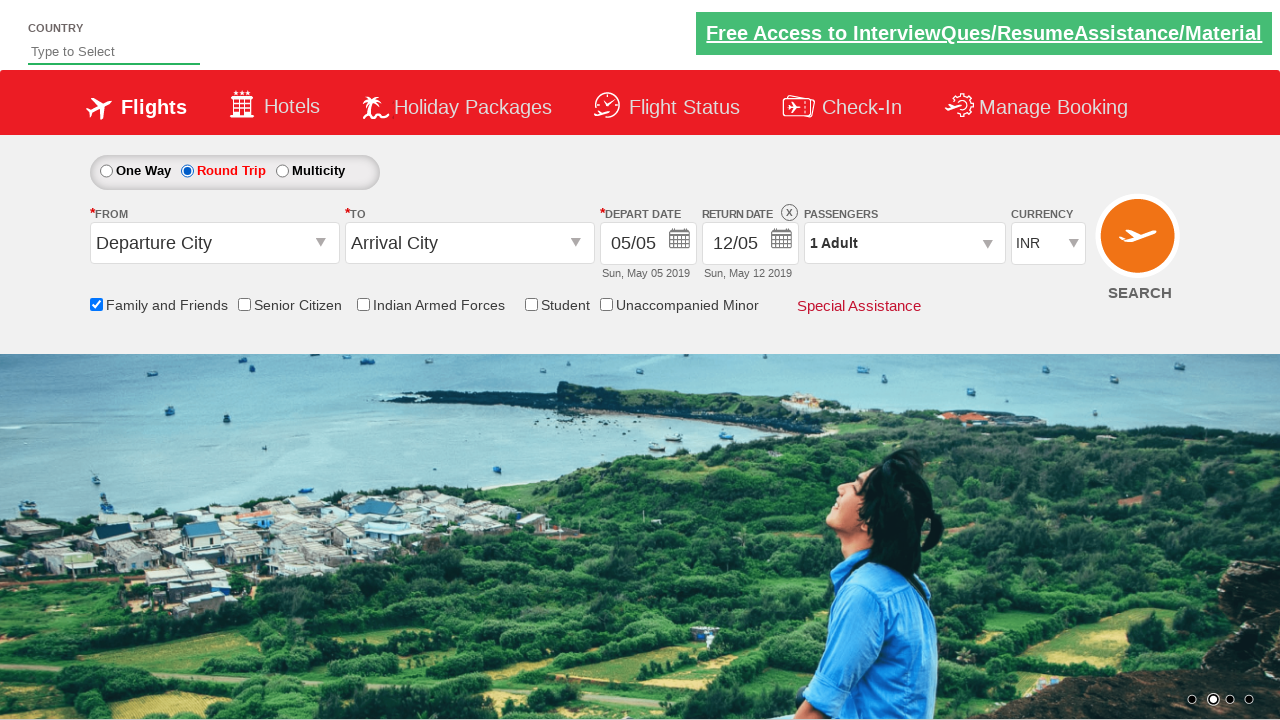

Retrieved updated style attribute of return date section after round trip selection
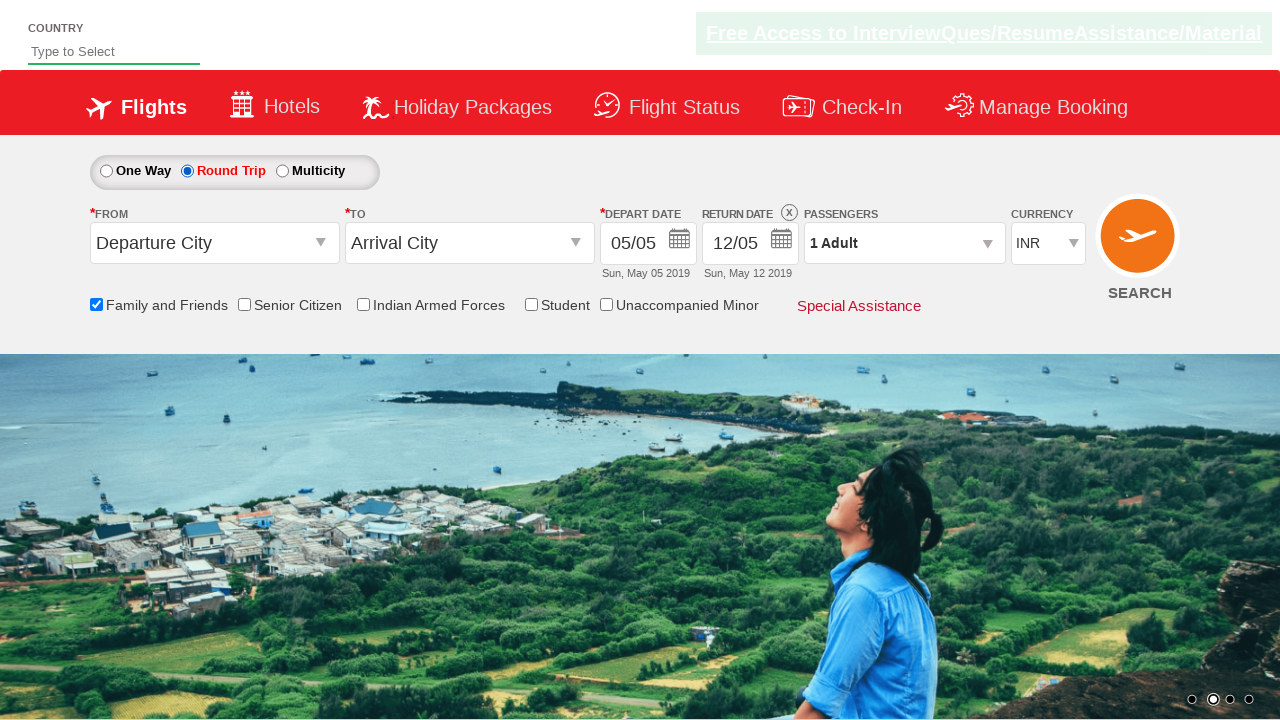

Counted total checkboxes on page: 6
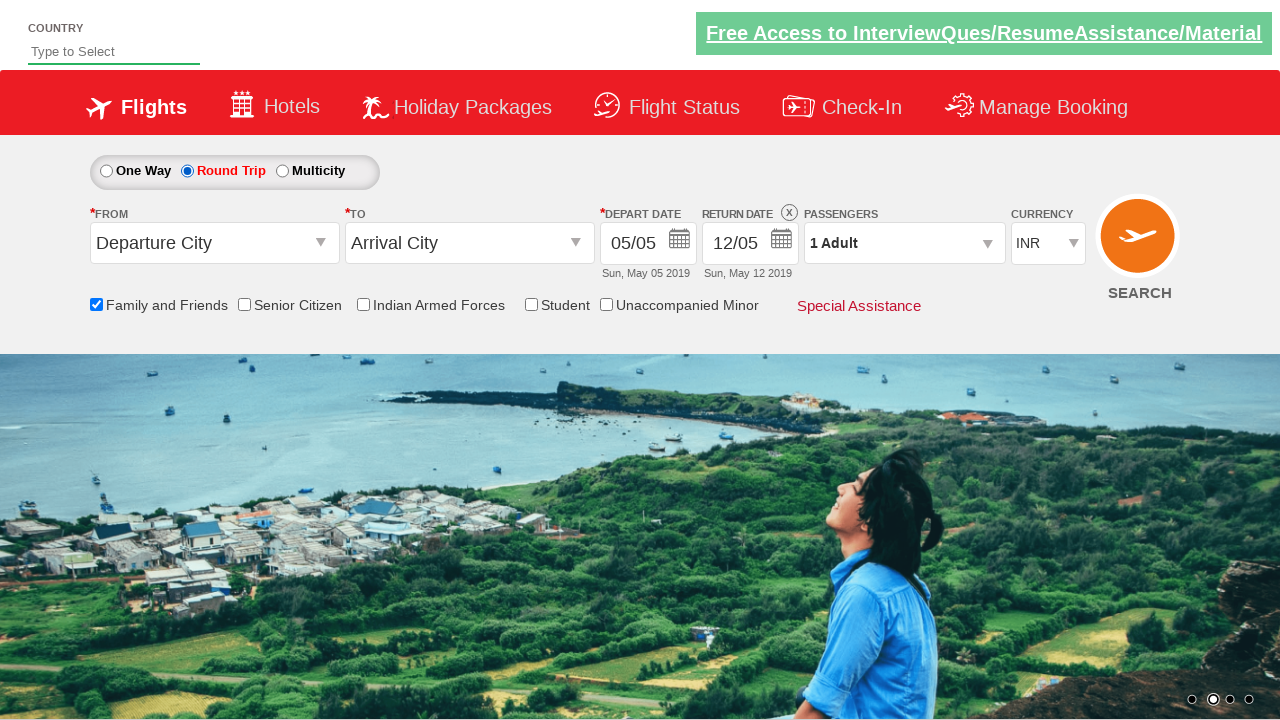

Clicked passenger information dropdown at (904, 243) on #divpaxinfo
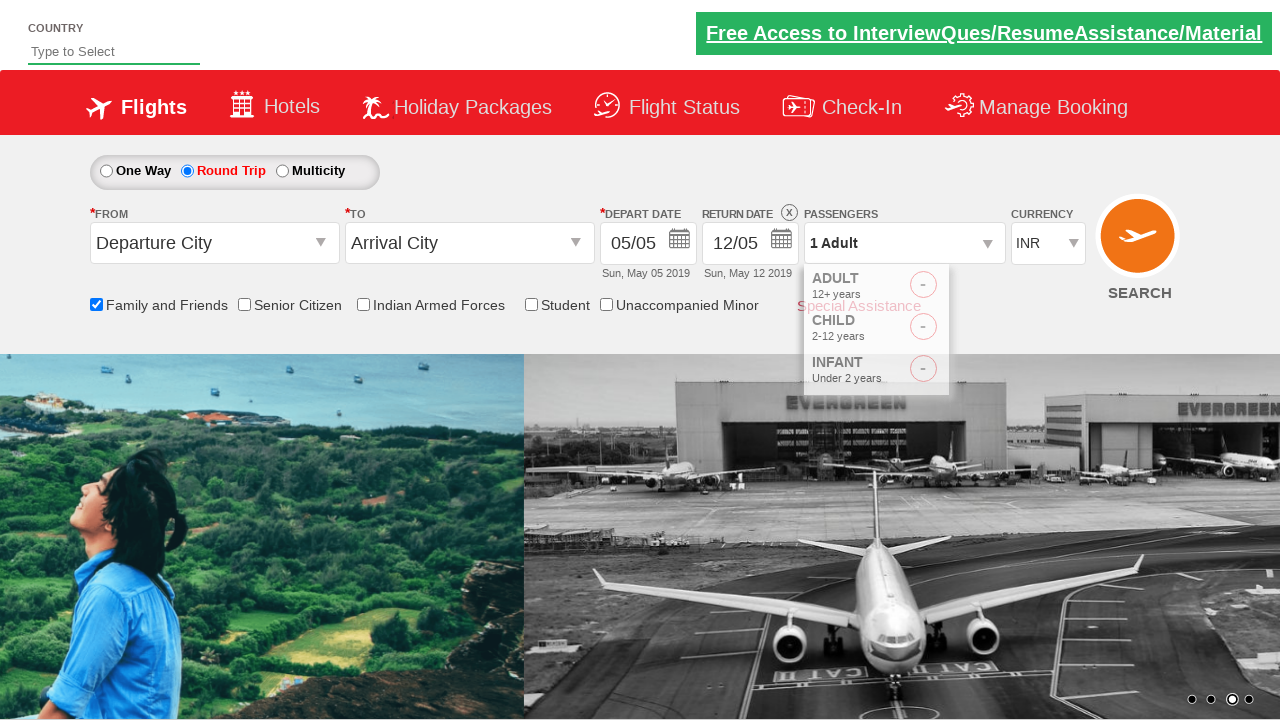

Waited for passenger dropdown to open
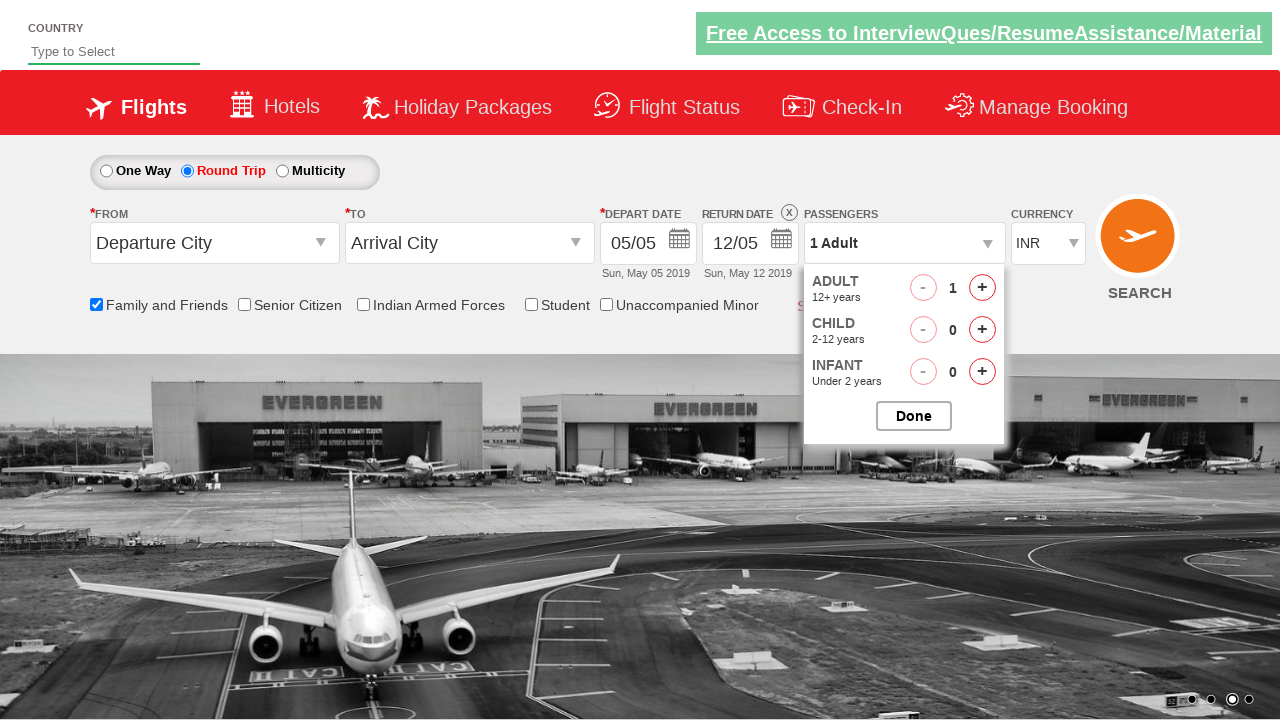

Retrieved initial passenger selection text
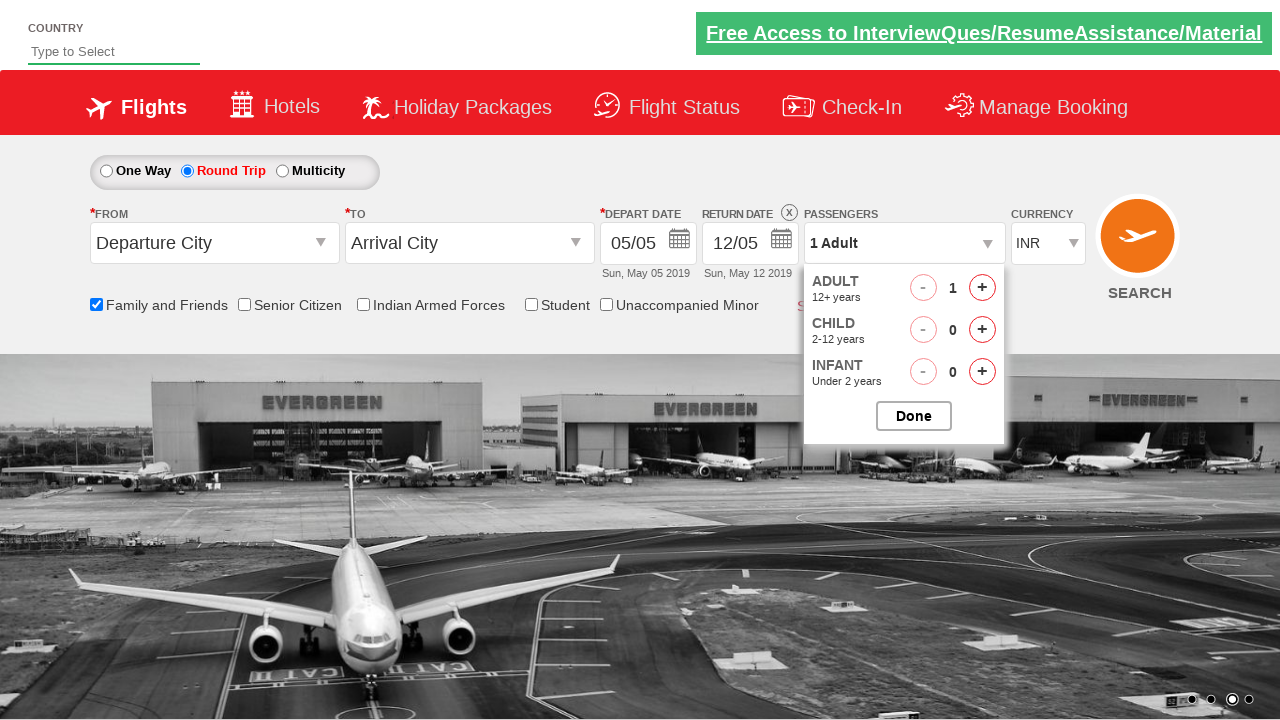

Added adult passenger 1 of 4 at (982, 288) on #hrefIncAdt
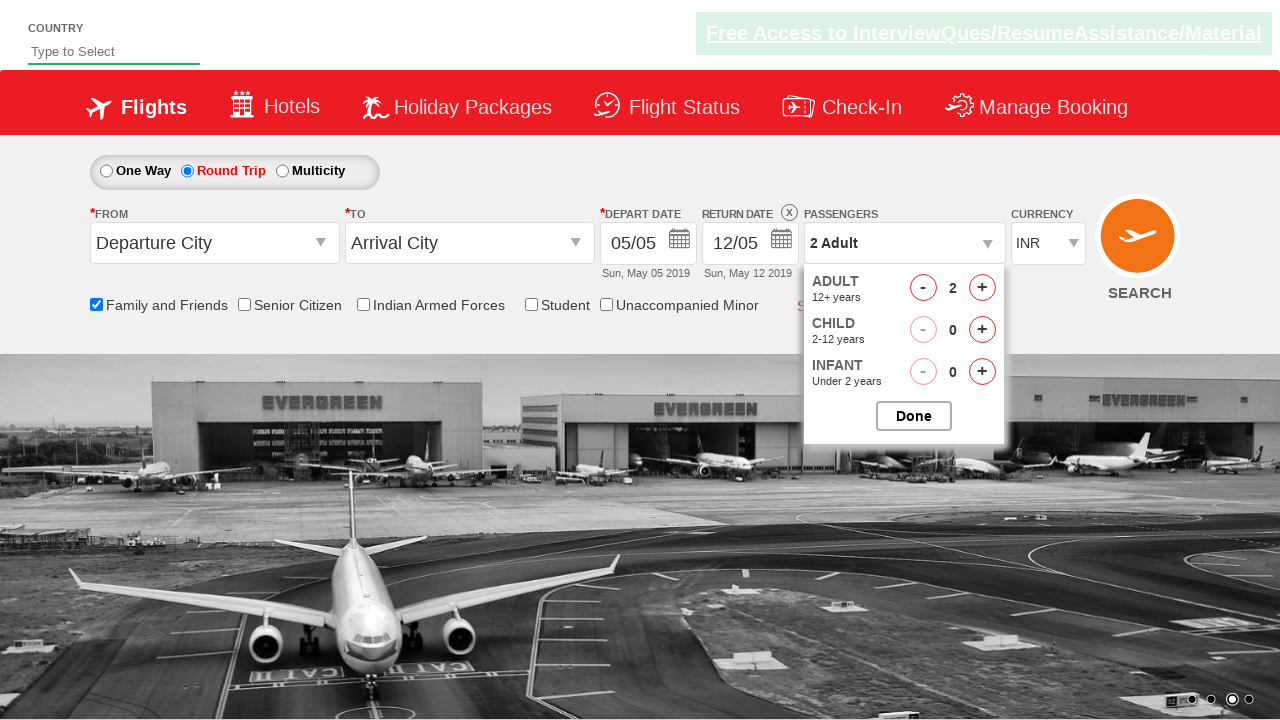

Added adult passenger 2 of 4 at (982, 288) on #hrefIncAdt
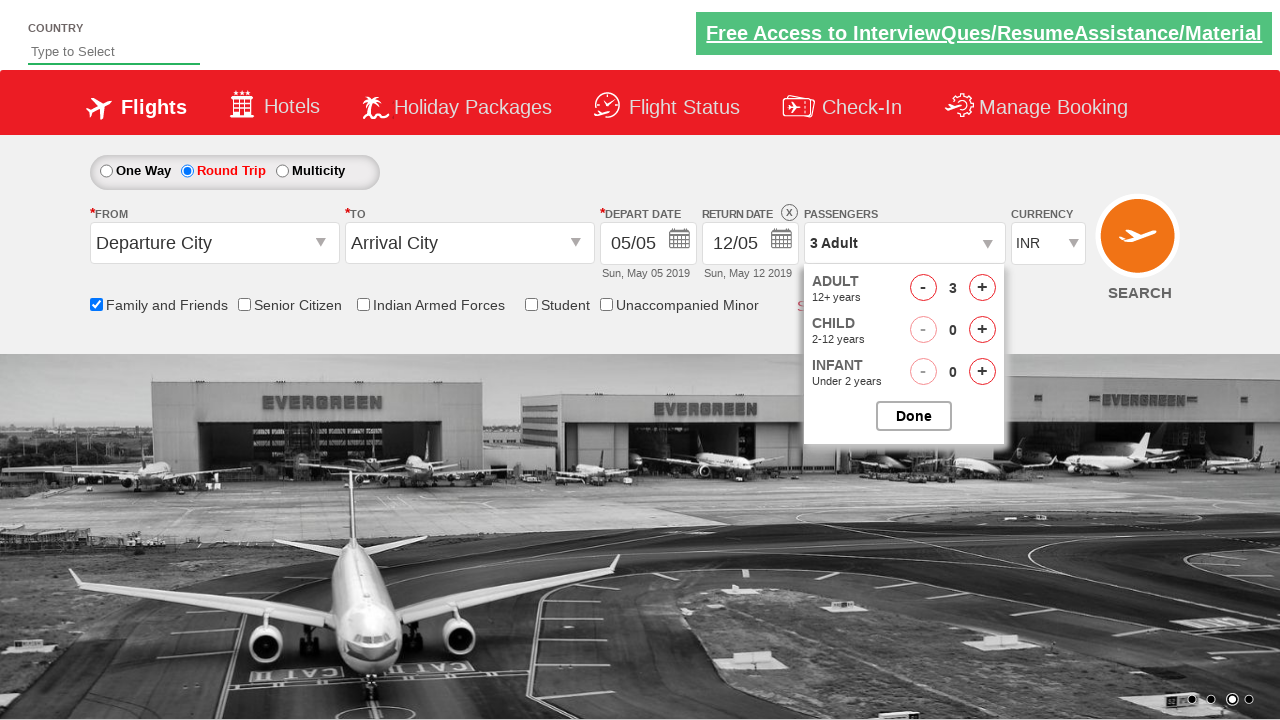

Added adult passenger 3 of 4 at (982, 288) on #hrefIncAdt
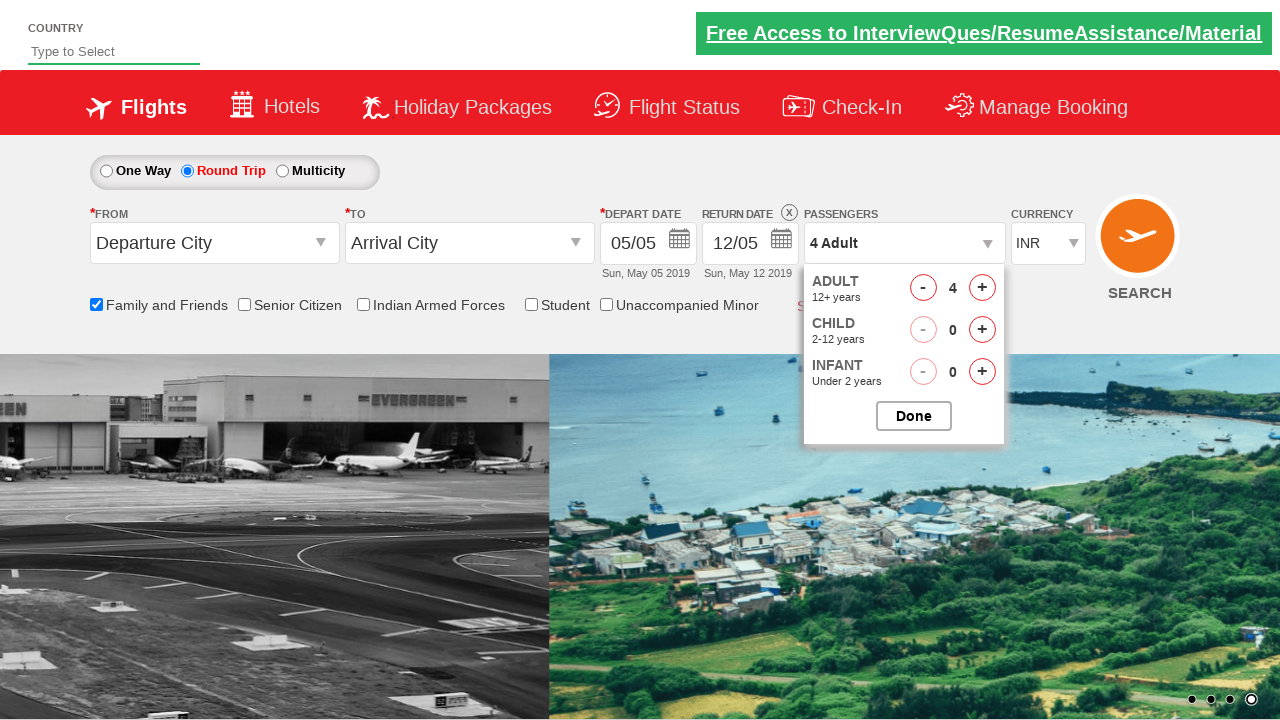

Added adult passenger 4 of 4 at (982, 288) on #hrefIncAdt
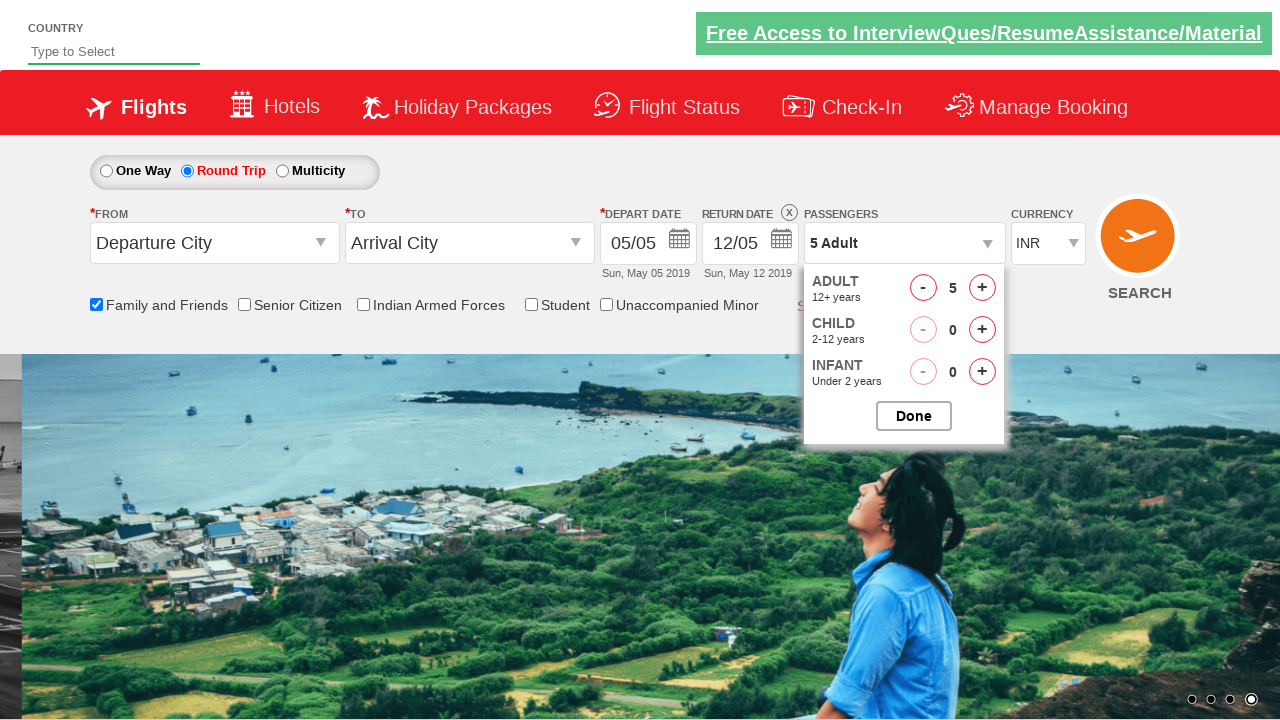

Added child passenger 1 of 2 at (982, 330) on #hrefIncChd
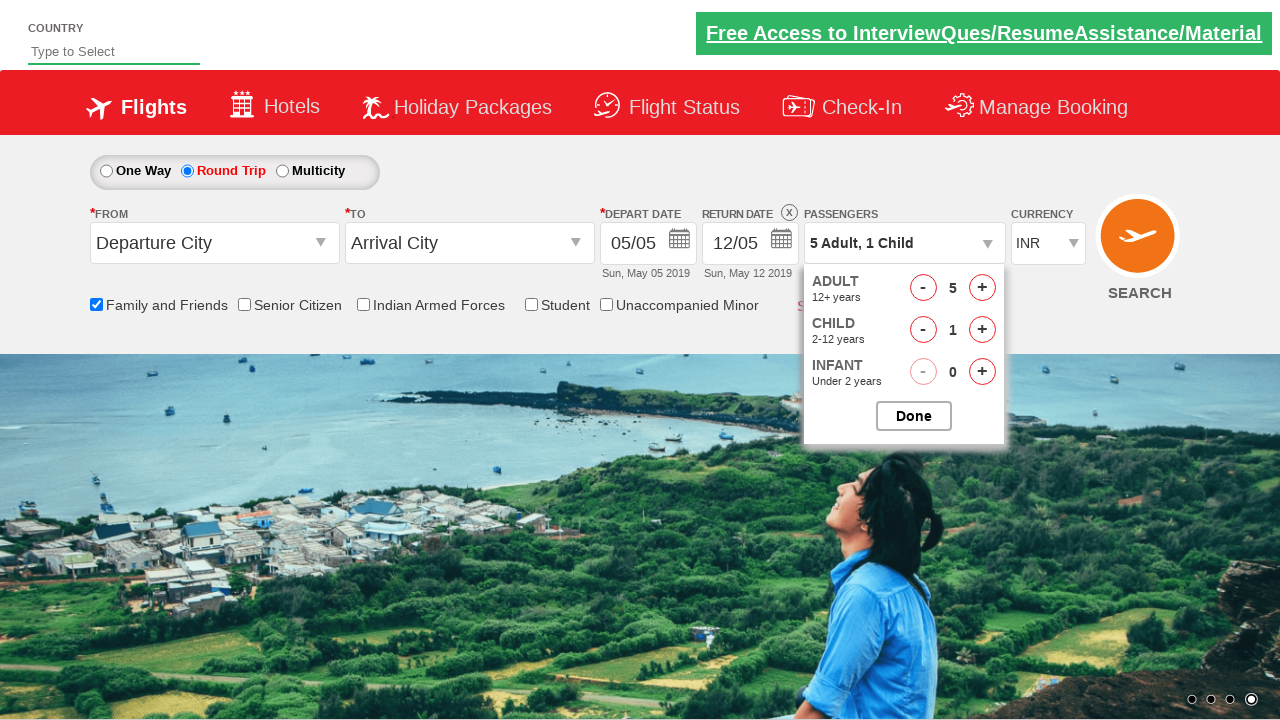

Added child passenger 2 of 2 at (982, 330) on #hrefIncChd
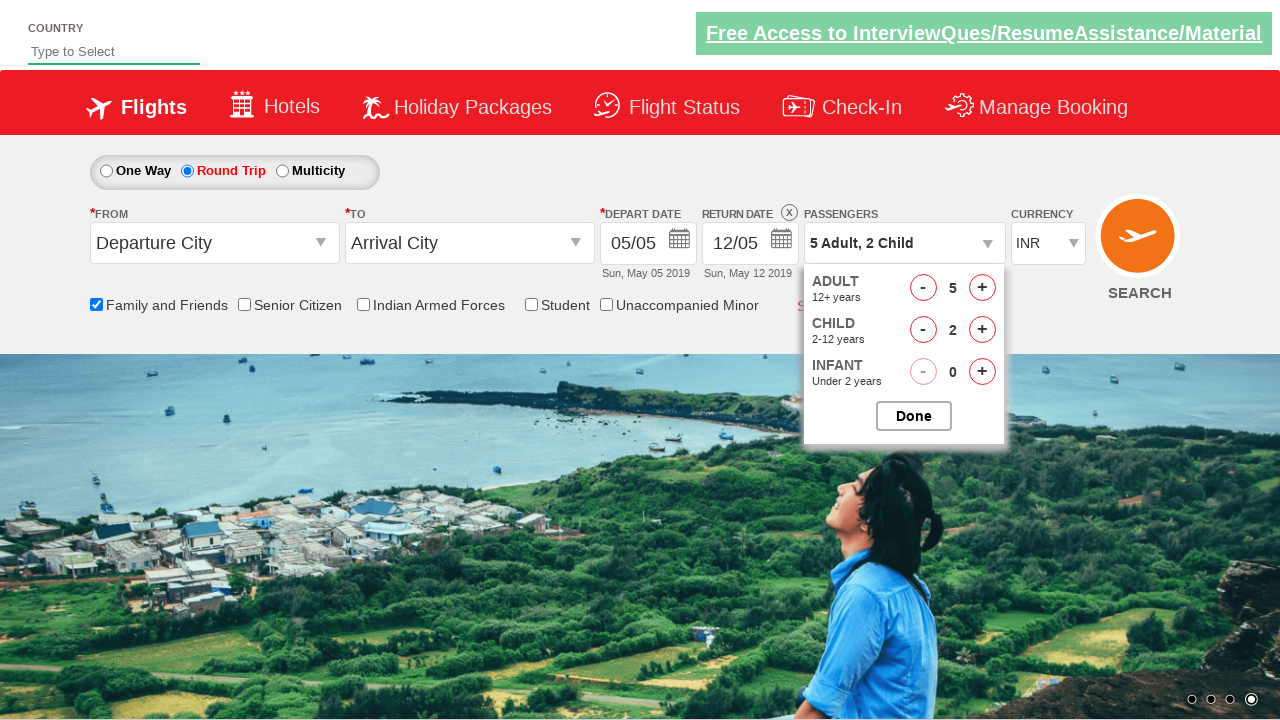

Clicked done button to close passenger selection dropdown at (914, 416) on #btnclosepaxoption
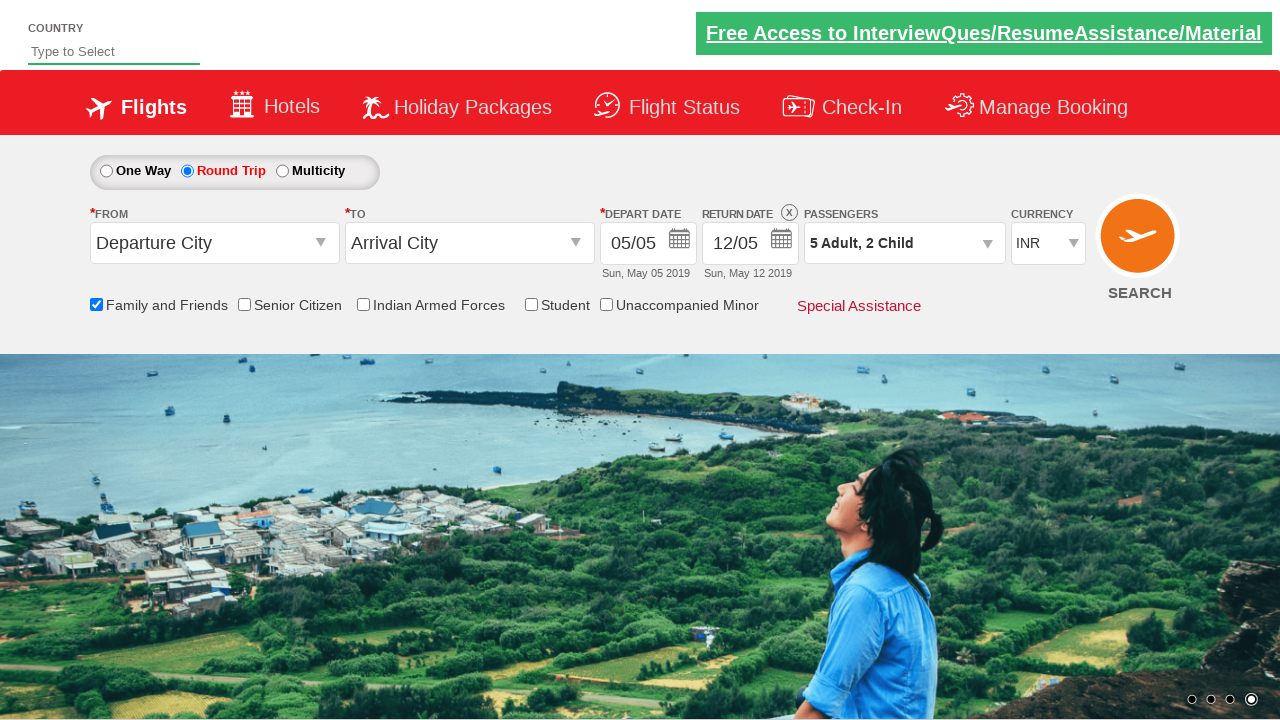

Retrieved final passenger selection text after updates
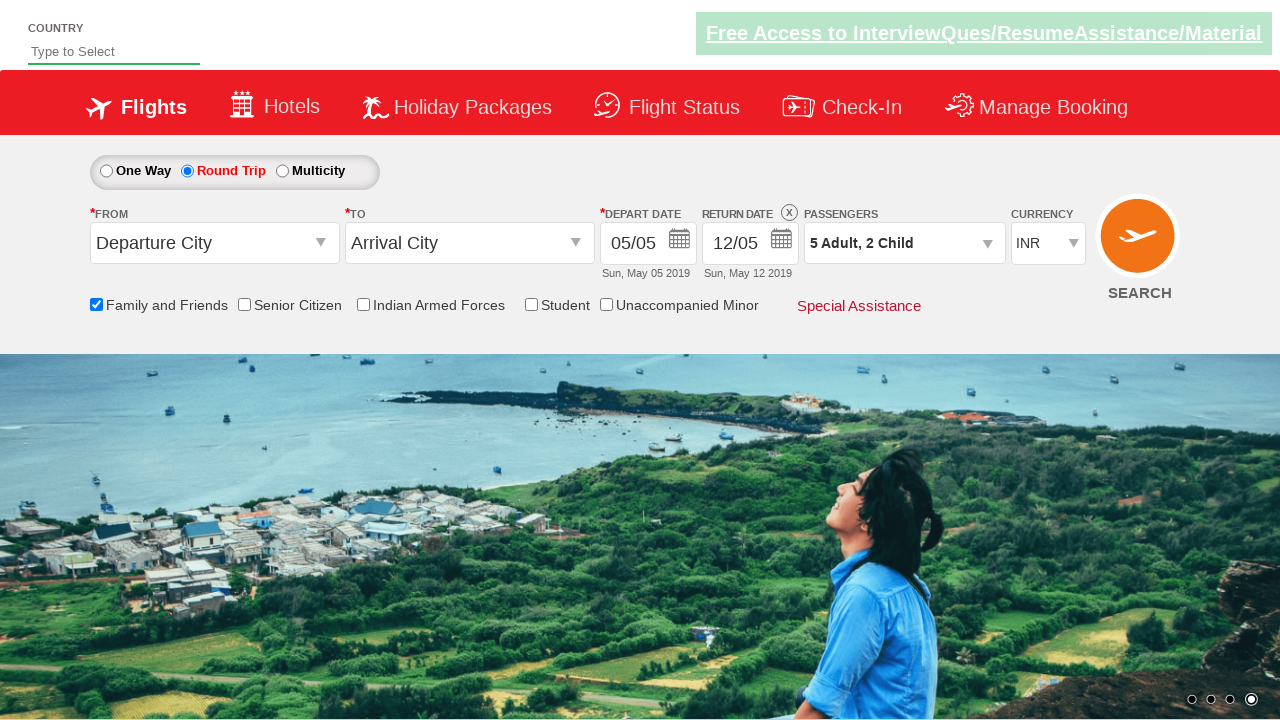

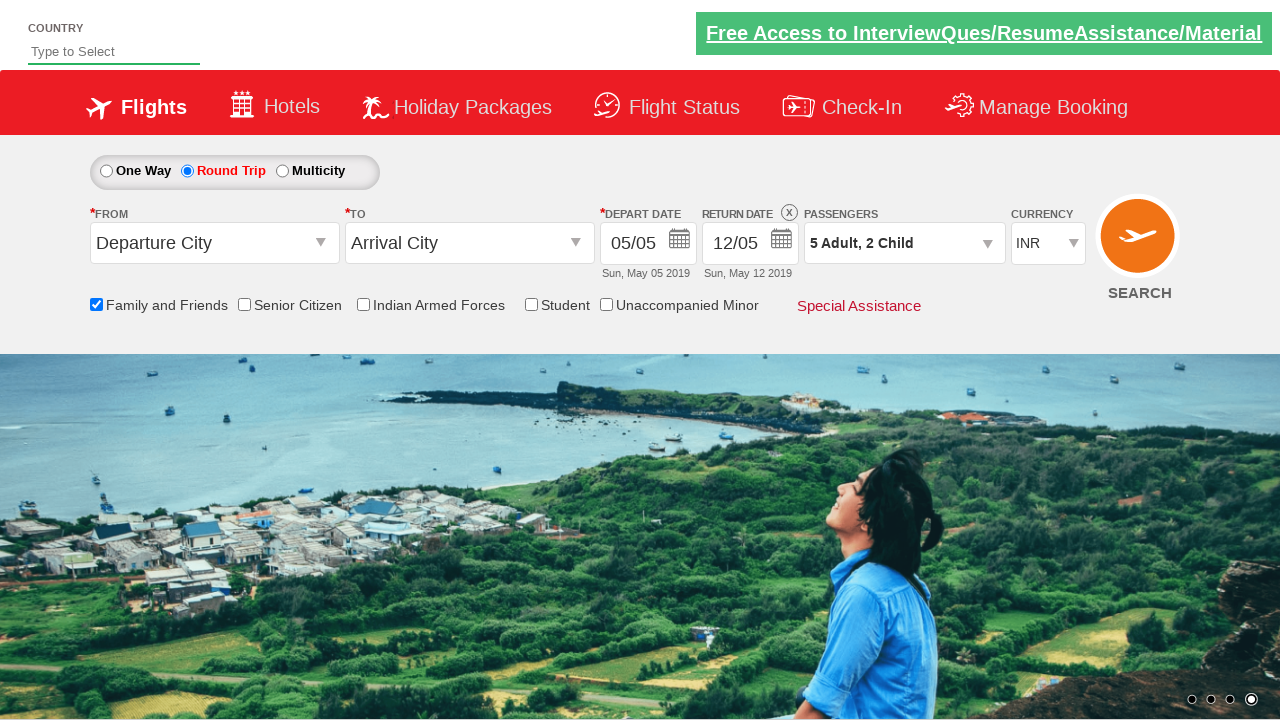